Tests the Buttons page by performing double-click and right-click actions on designated buttons.

Starting URL: https://demoqa.com/elements

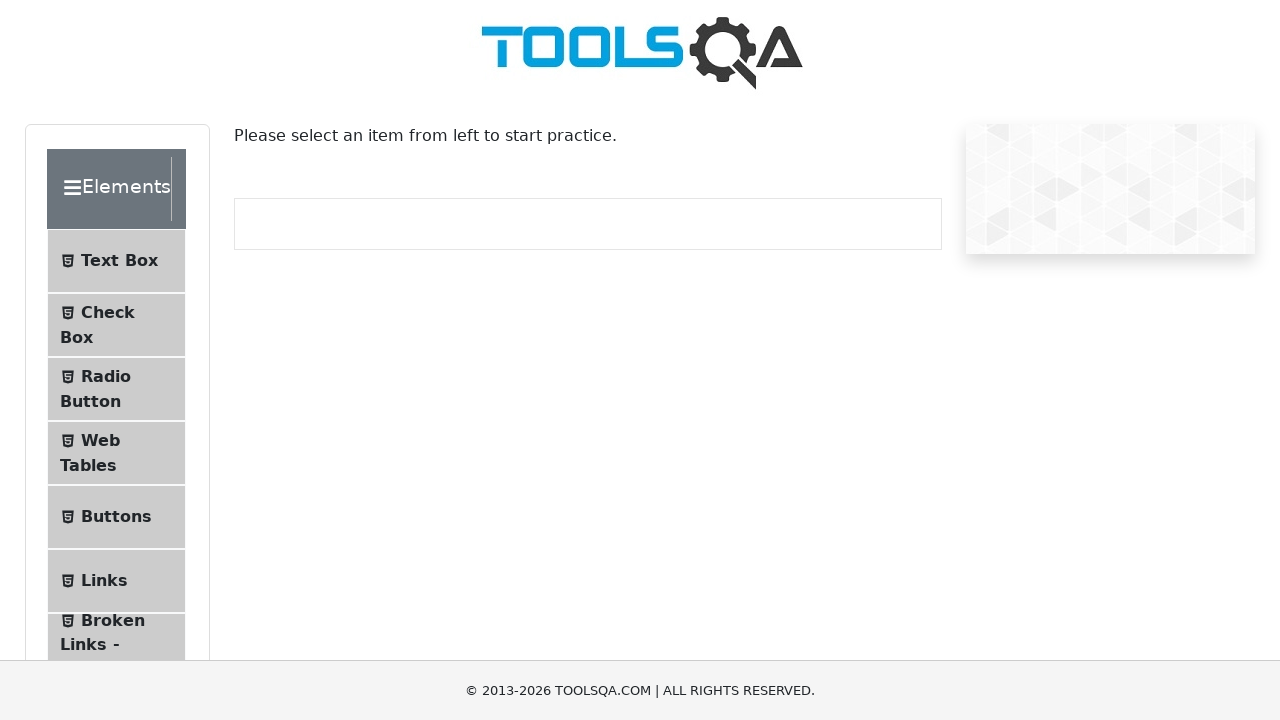

Clicked on Buttons tab at (116, 517) on text=Buttons
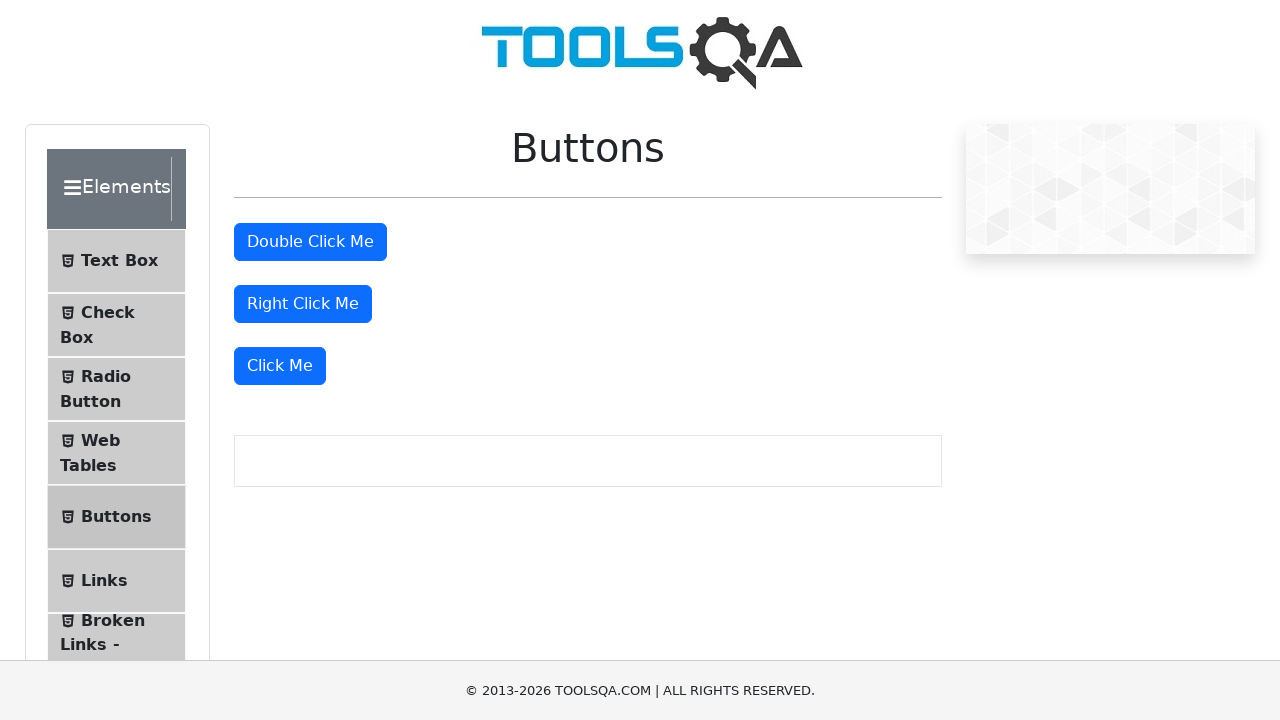

Double-clicked on the double-click button at (310, 242) on #doubleClickBtn
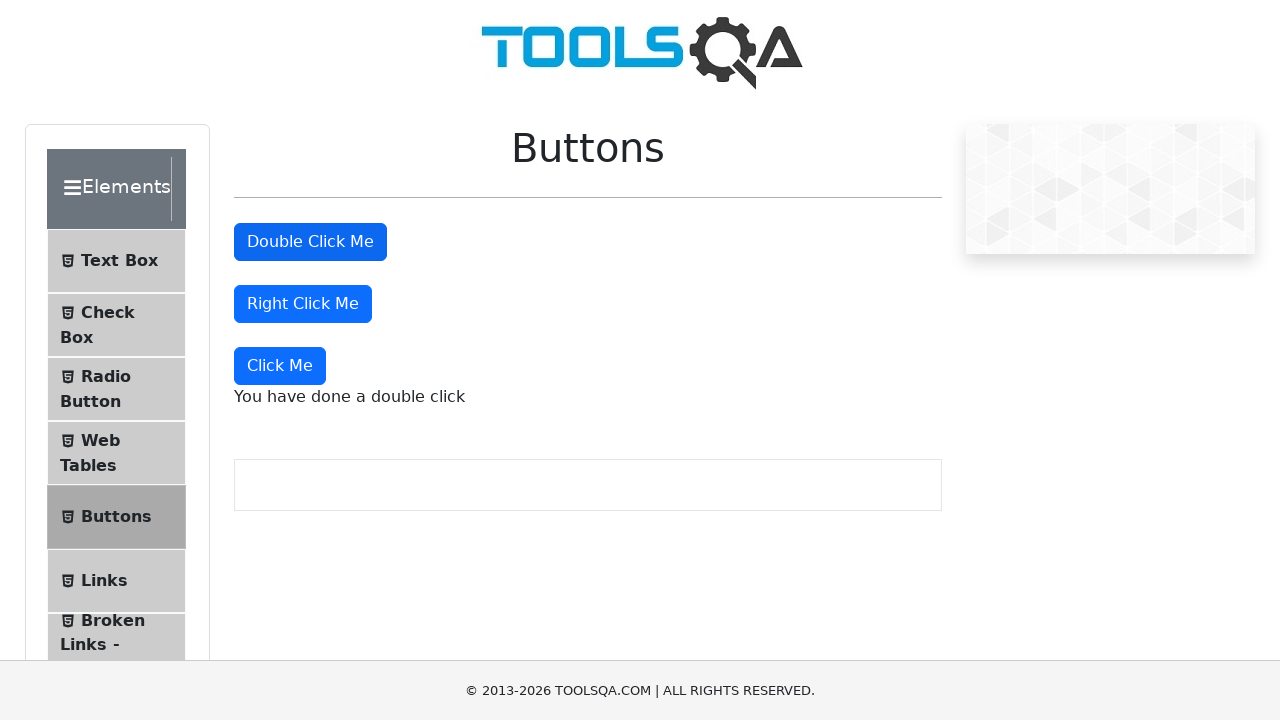

Right-clicked on the right-click button at (303, 304) on #rightClickBtn
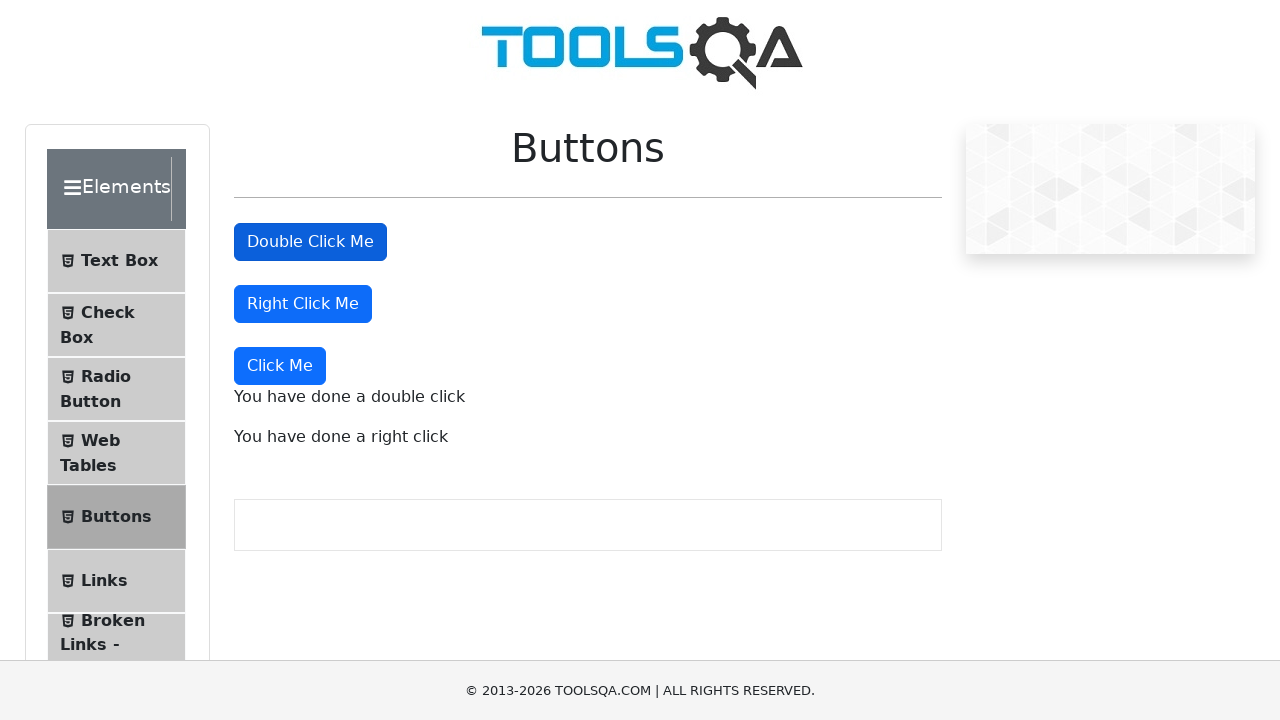

Double click success message appeared
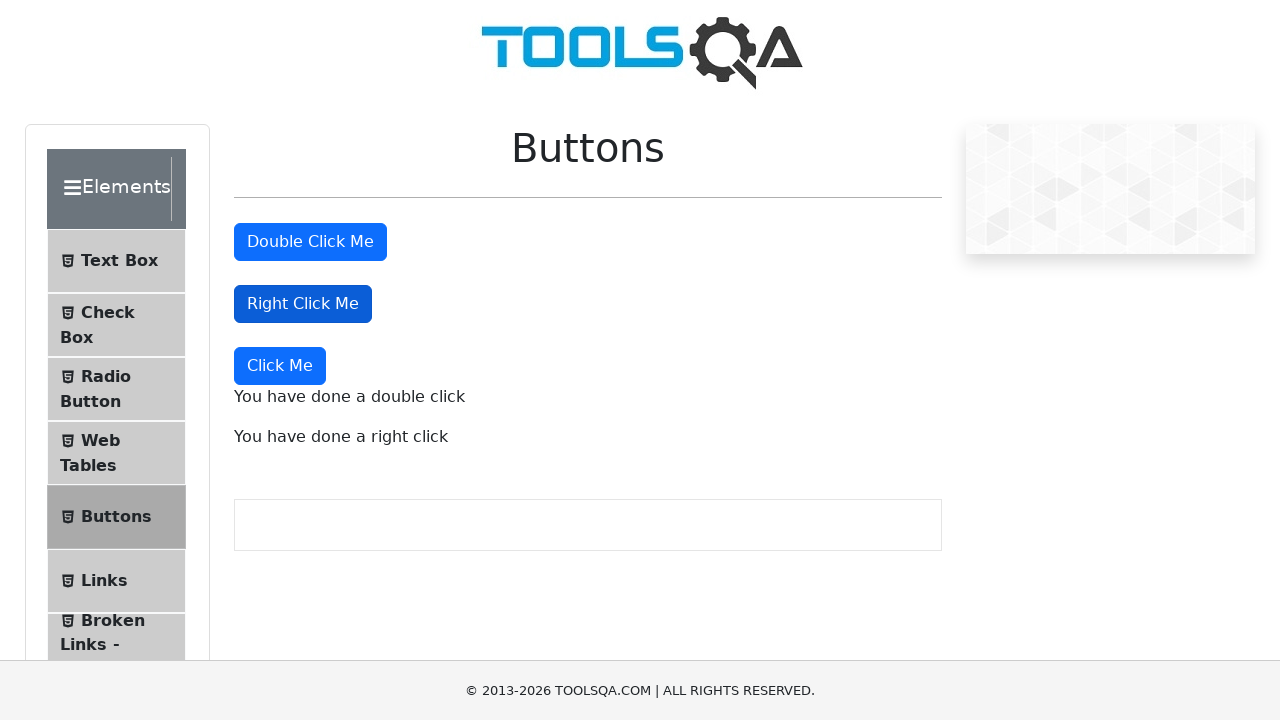

Right click success message appeared
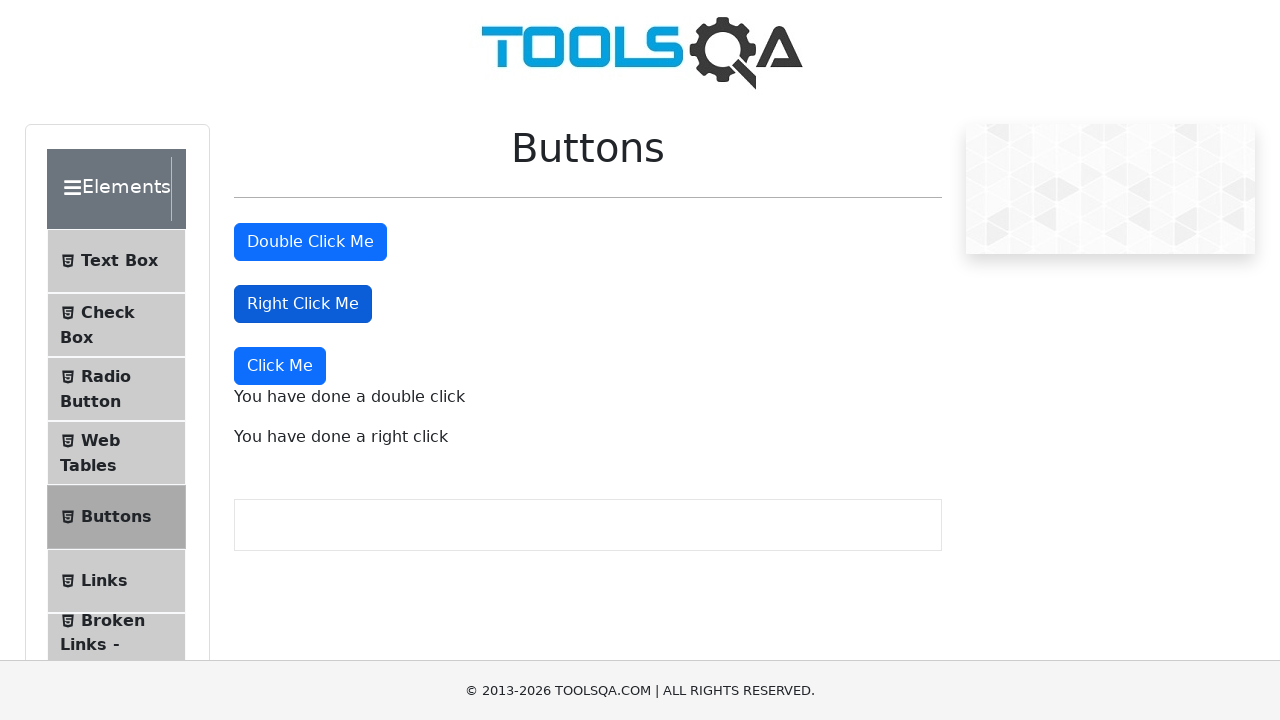

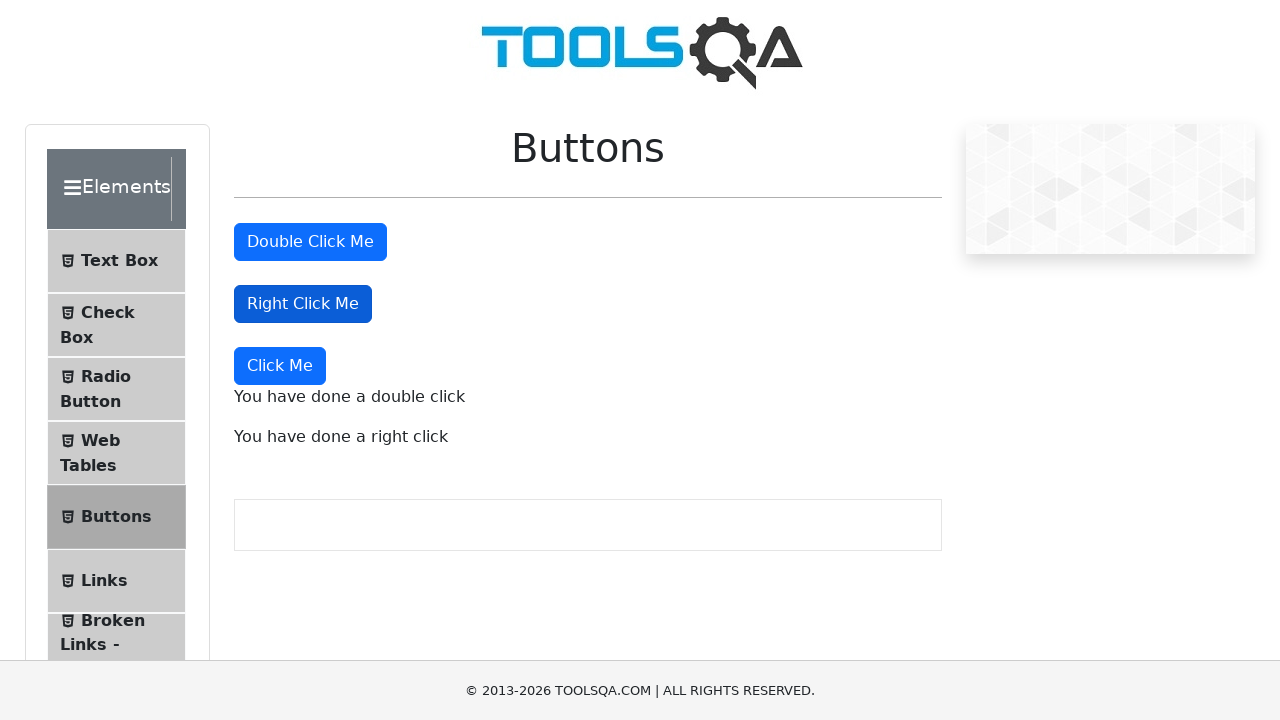